Navigates to Network Effect website and clicks the "Start" link to begin the interactive experience

Starting URL: http://networkeffect.io/

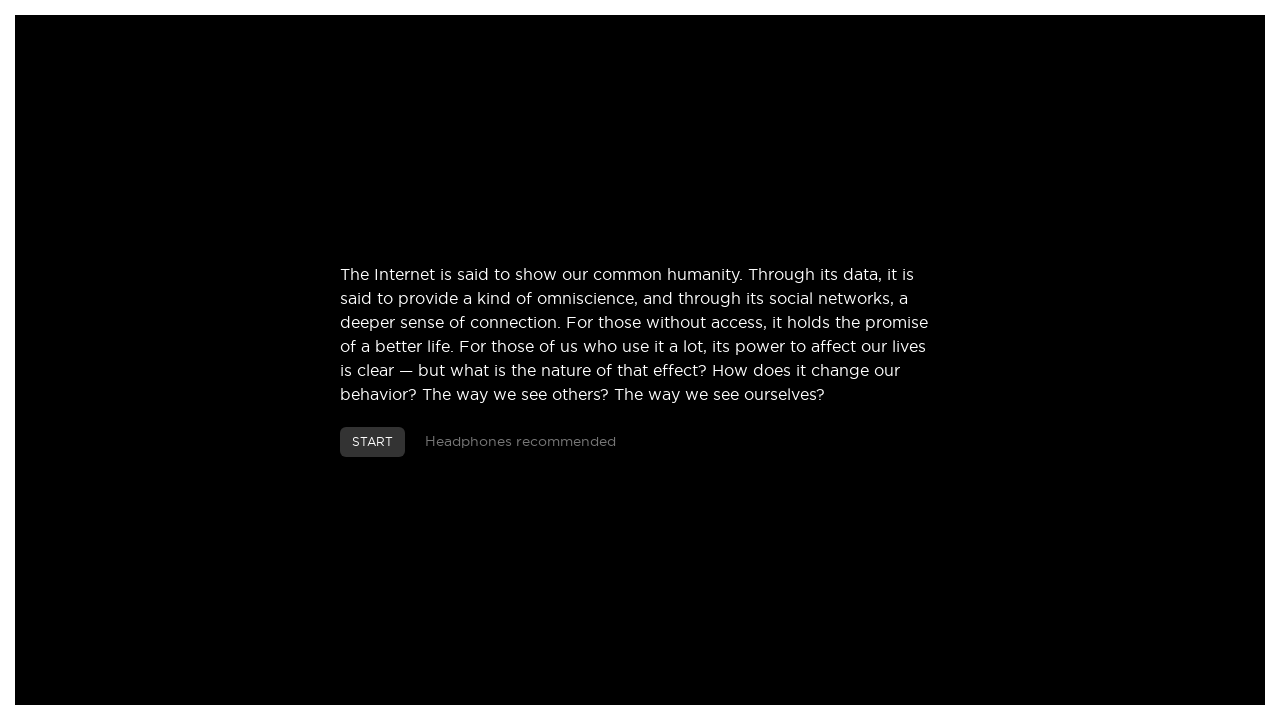

Navigated to Network Effect website
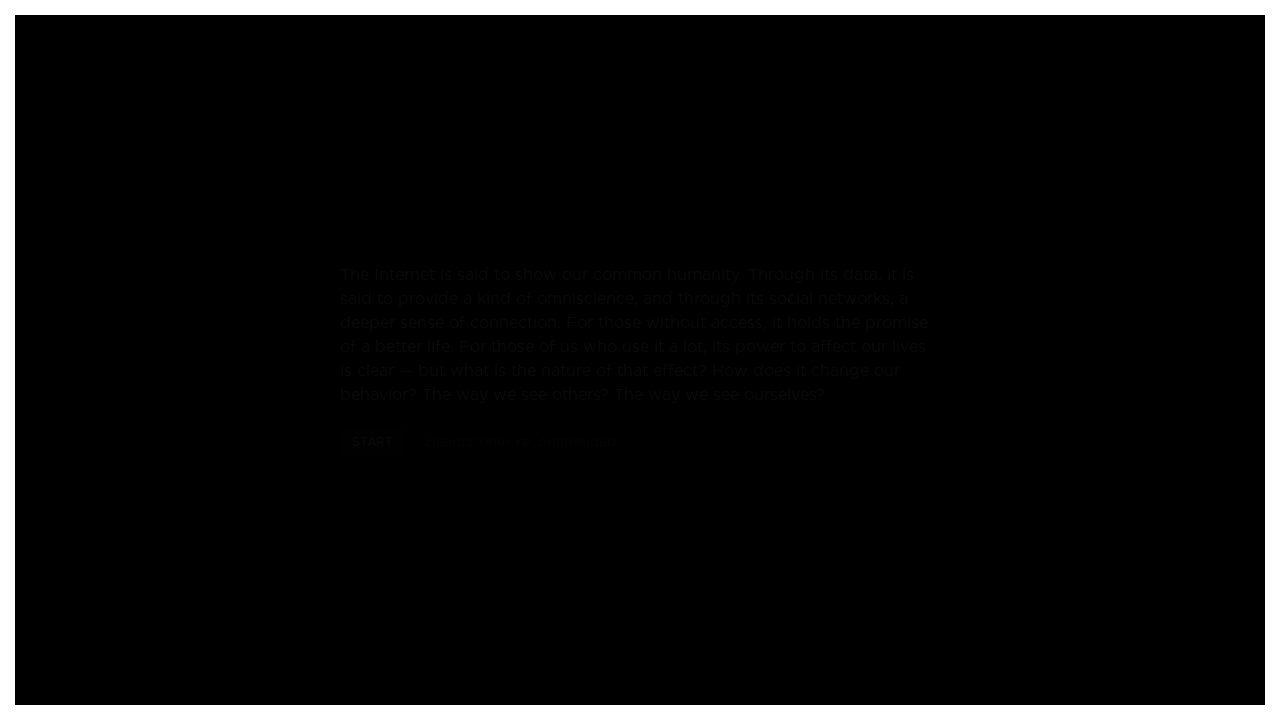

Clicked the 'Start' link to begin the interactive experience at (372, 442) on internal:role=link[name="Start"i]
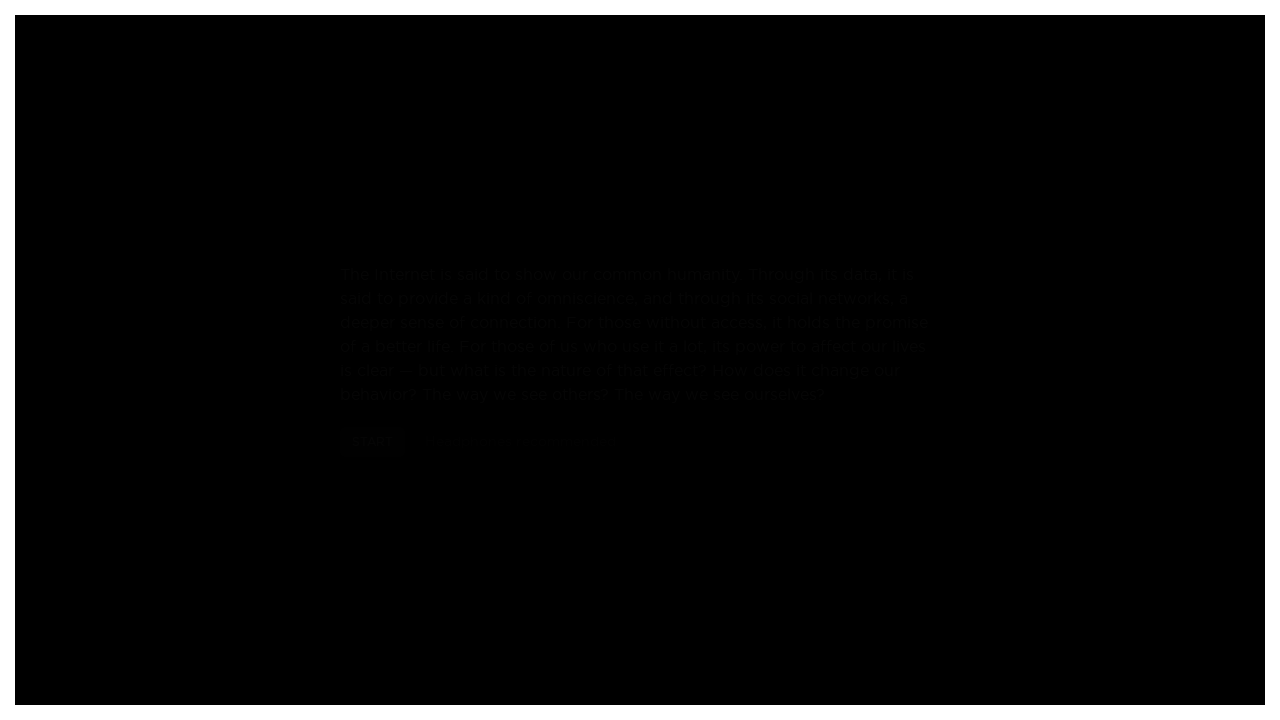

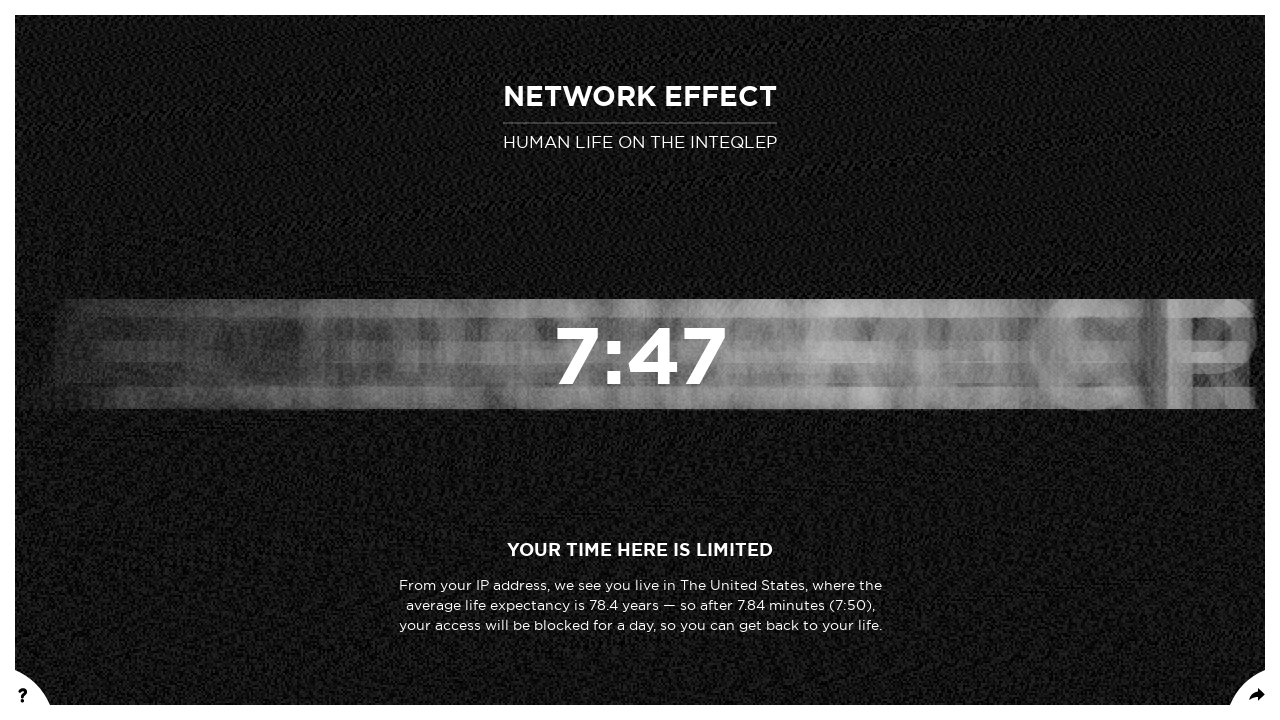